Tests dynamic element loading by clicking an "adder" button that adds a red box element to the page, then verifies the box is displayed.

Starting URL: https://www.selenium.dev/selenium/web/dynamic.html

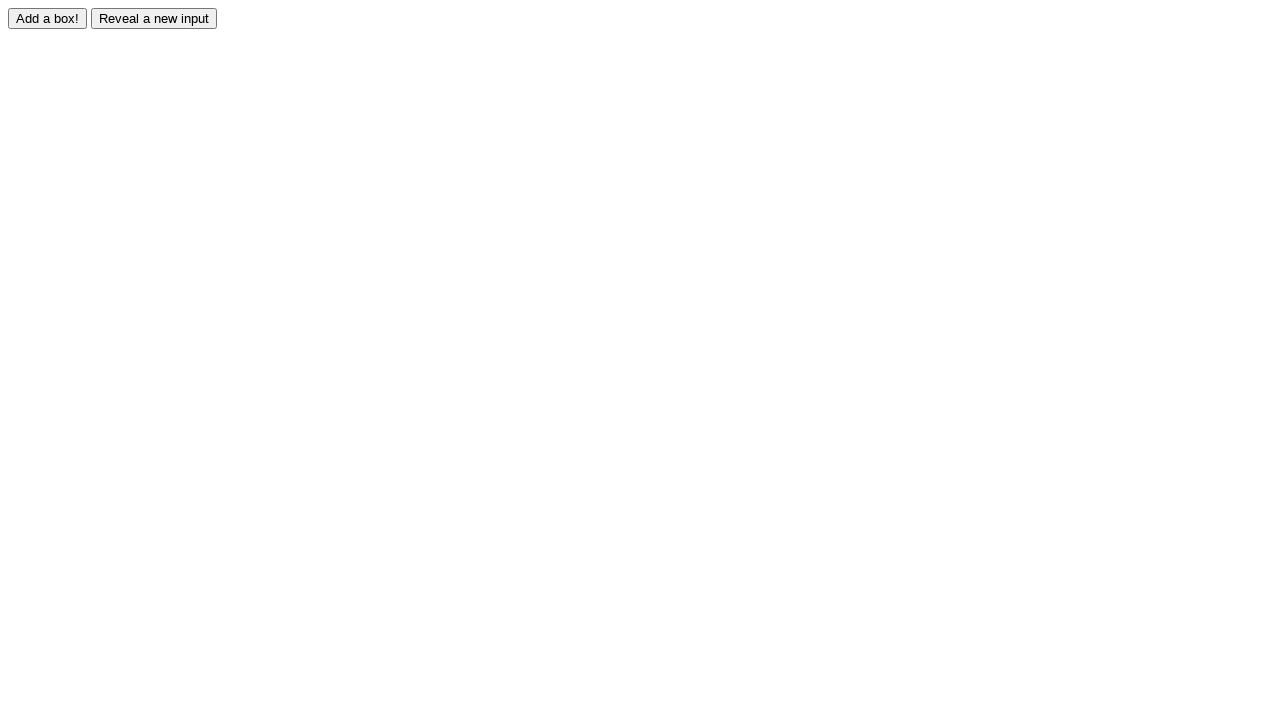

Clicked the adder button to trigger dynamic element loading at (48, 18) on #adder
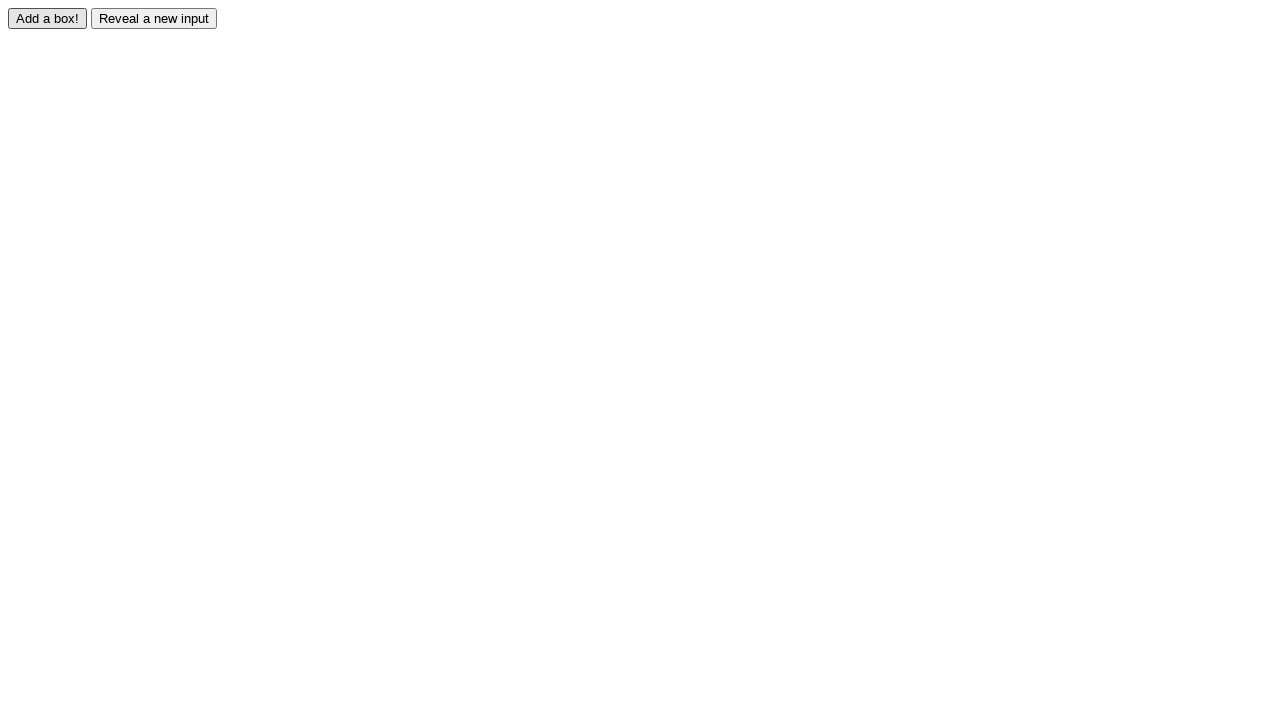

Red box element appeared on the page
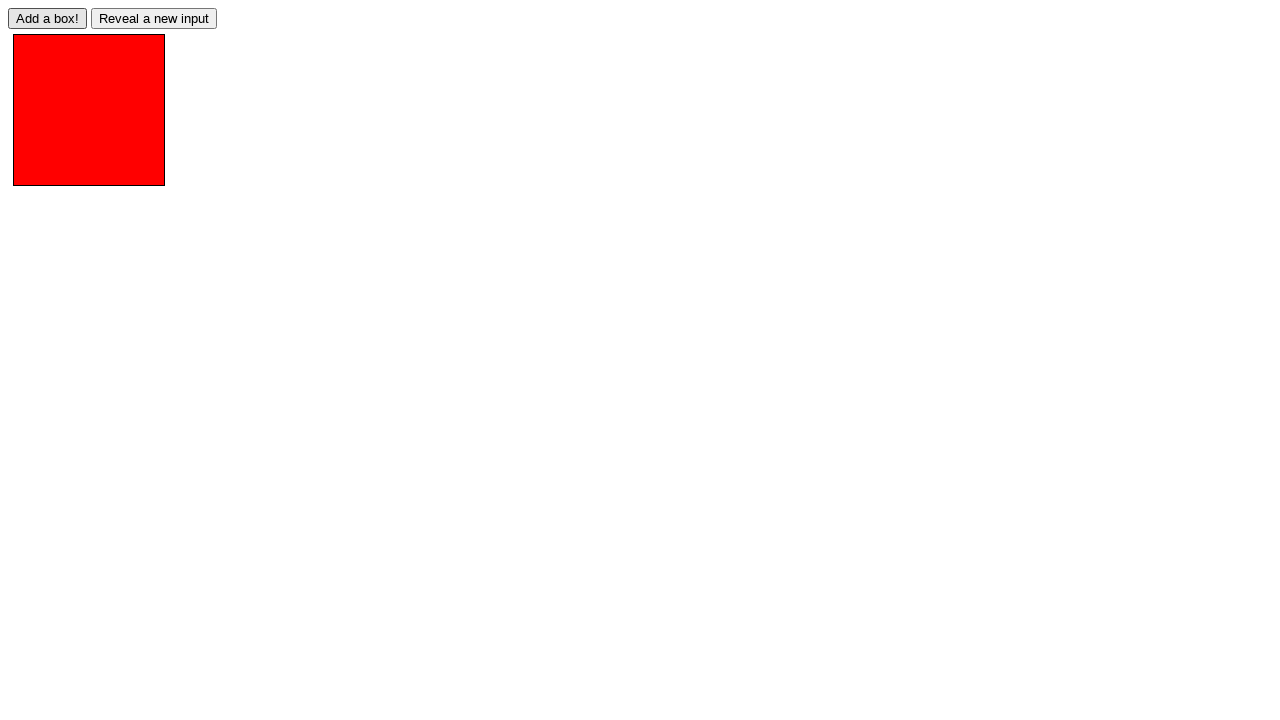

Verified that the red box is visible
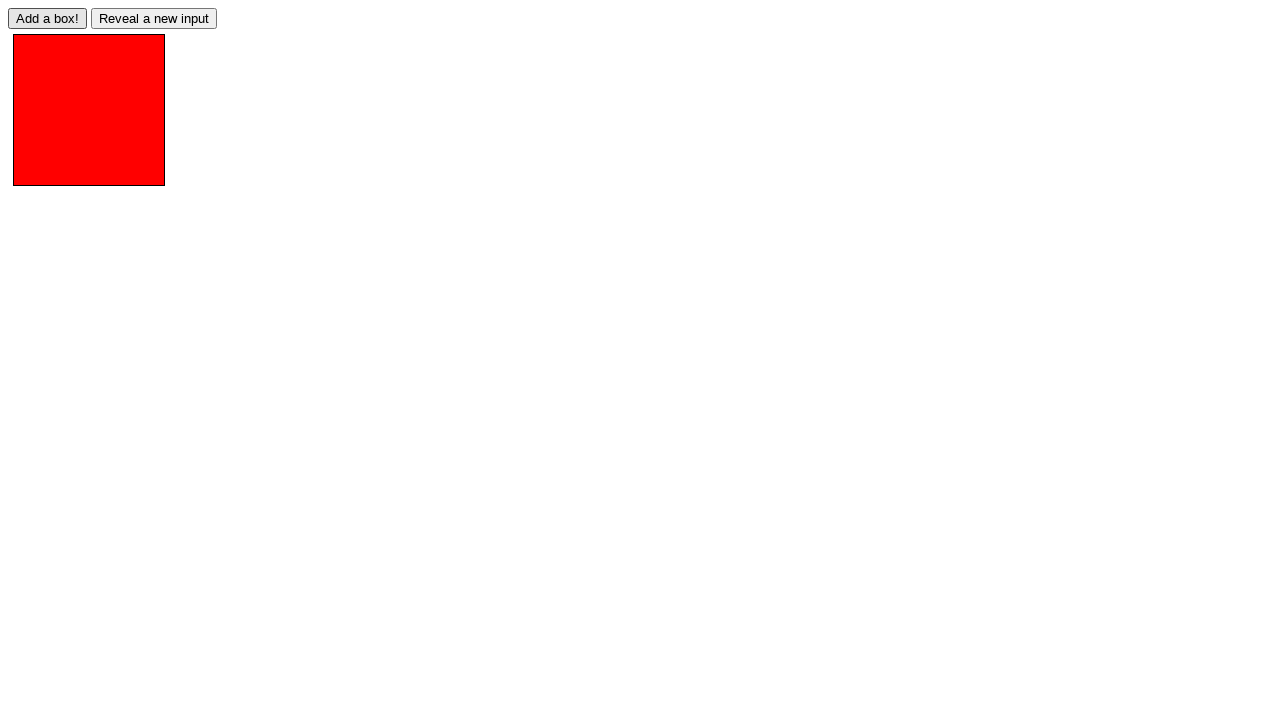

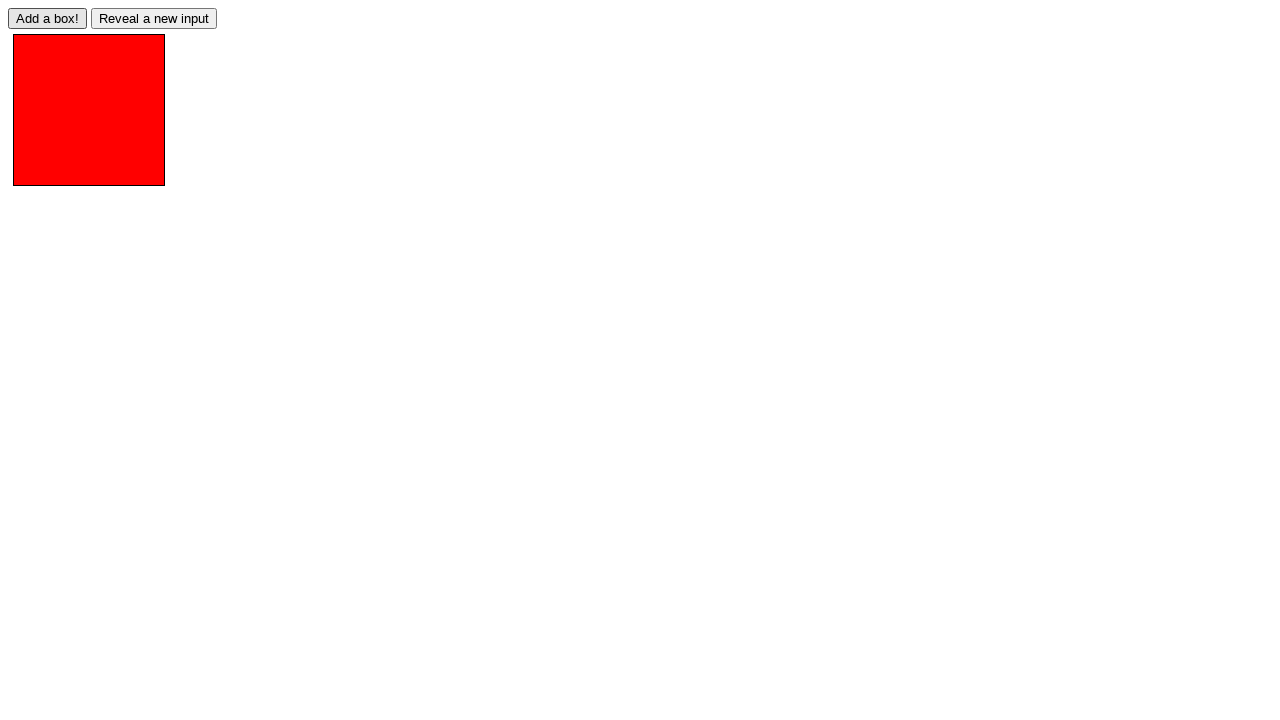